Tests window switching functionality by opening a new tab, switching between windows, and returning to the original window

Starting URL: https://formy-project.herokuapp.com/switch-window

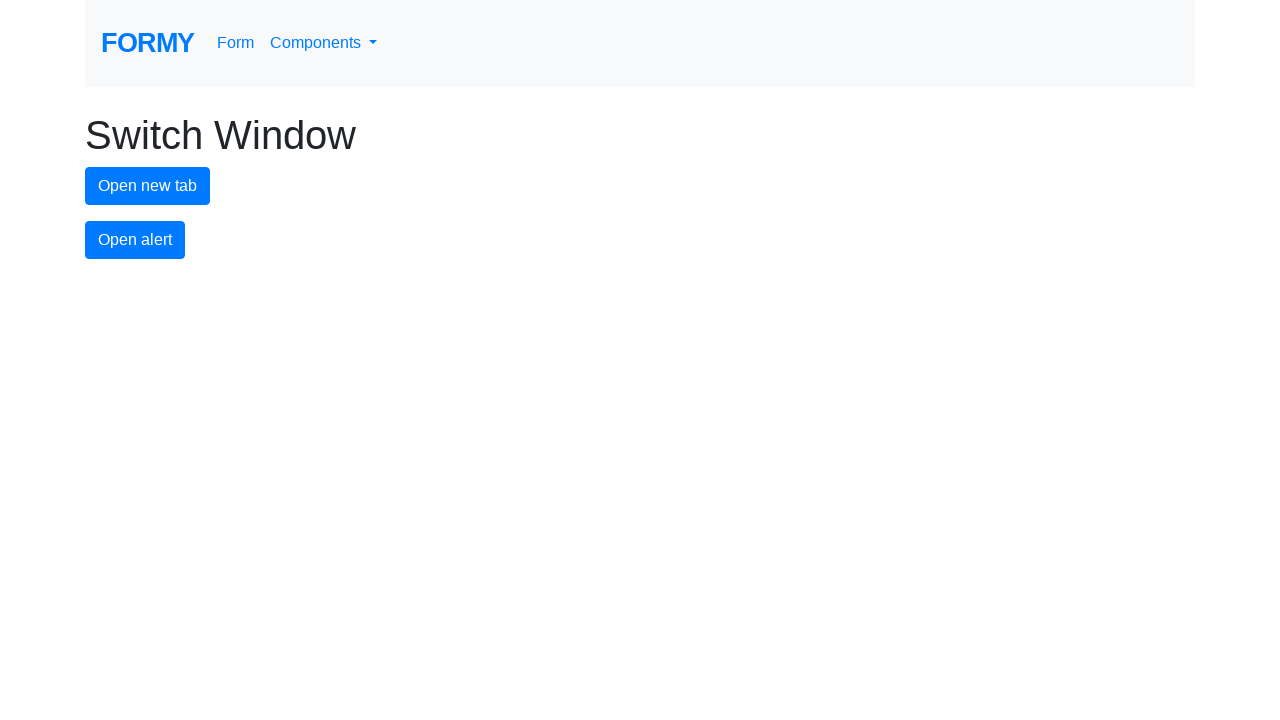

Clicked button to open new tab at (148, 186) on #new-tab-button
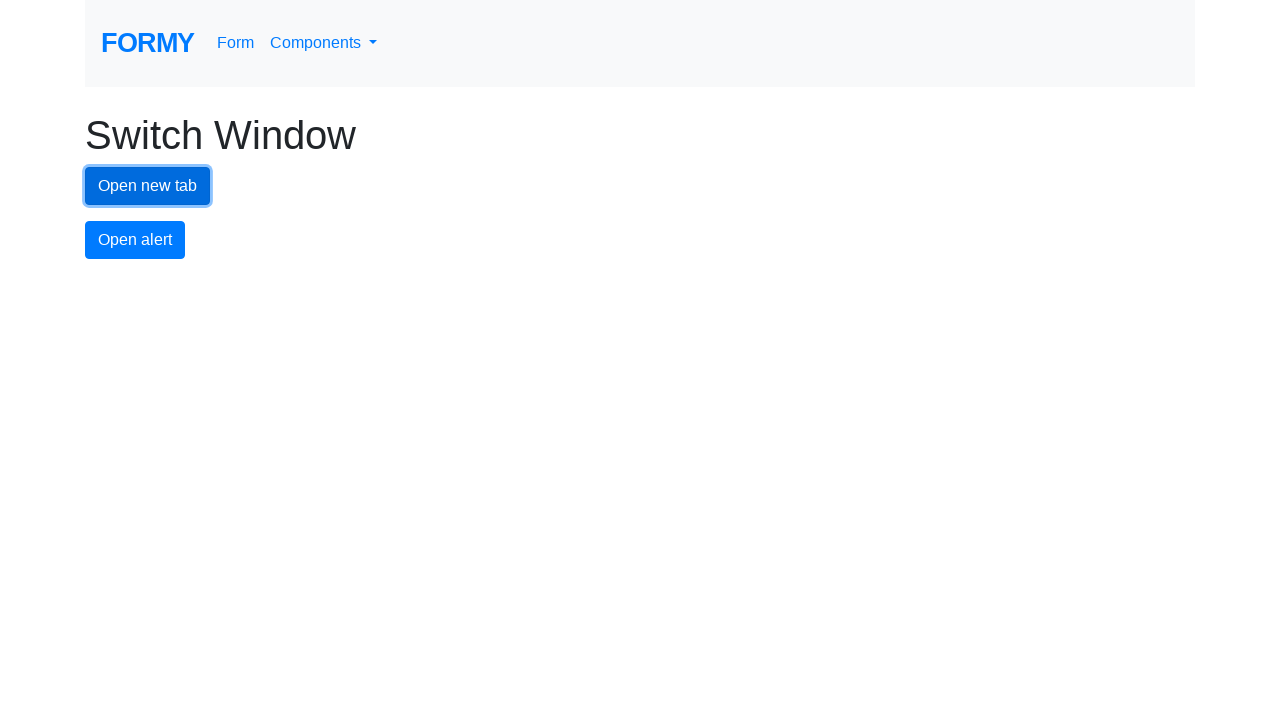

Waited for new tab to open
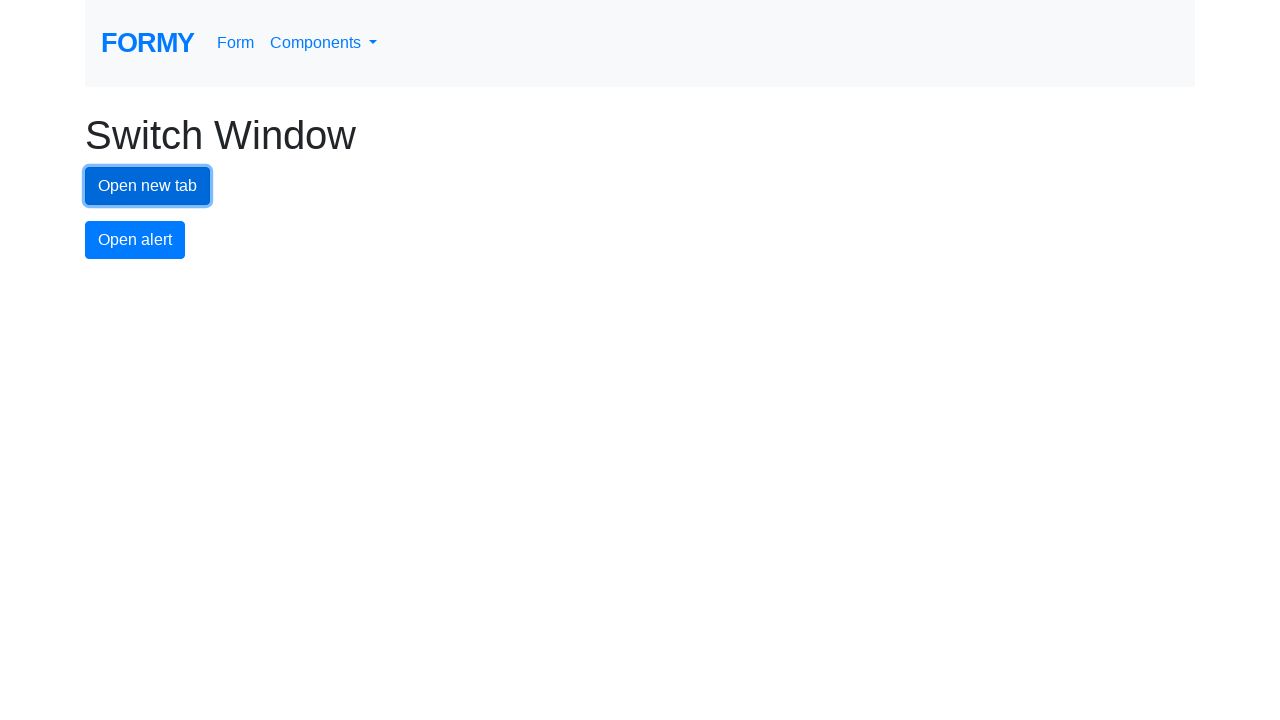

Retrieved all open pages/tabs from context
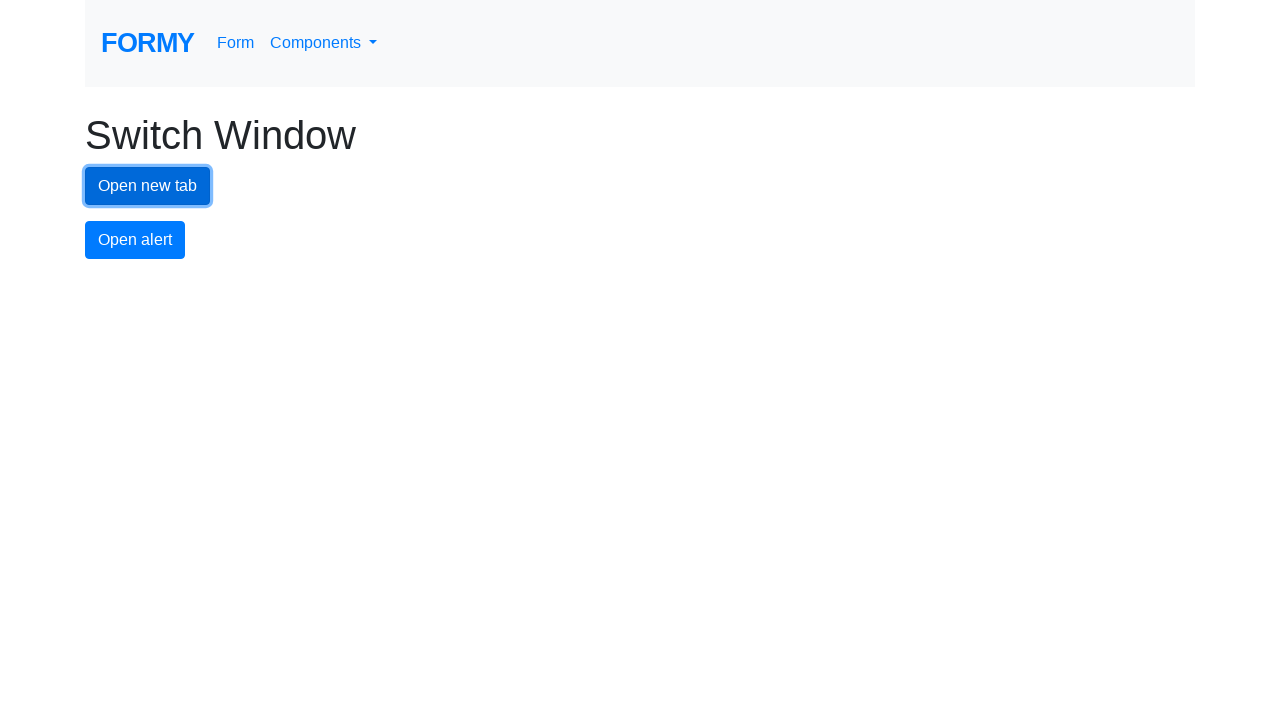

Switched focus to new tab
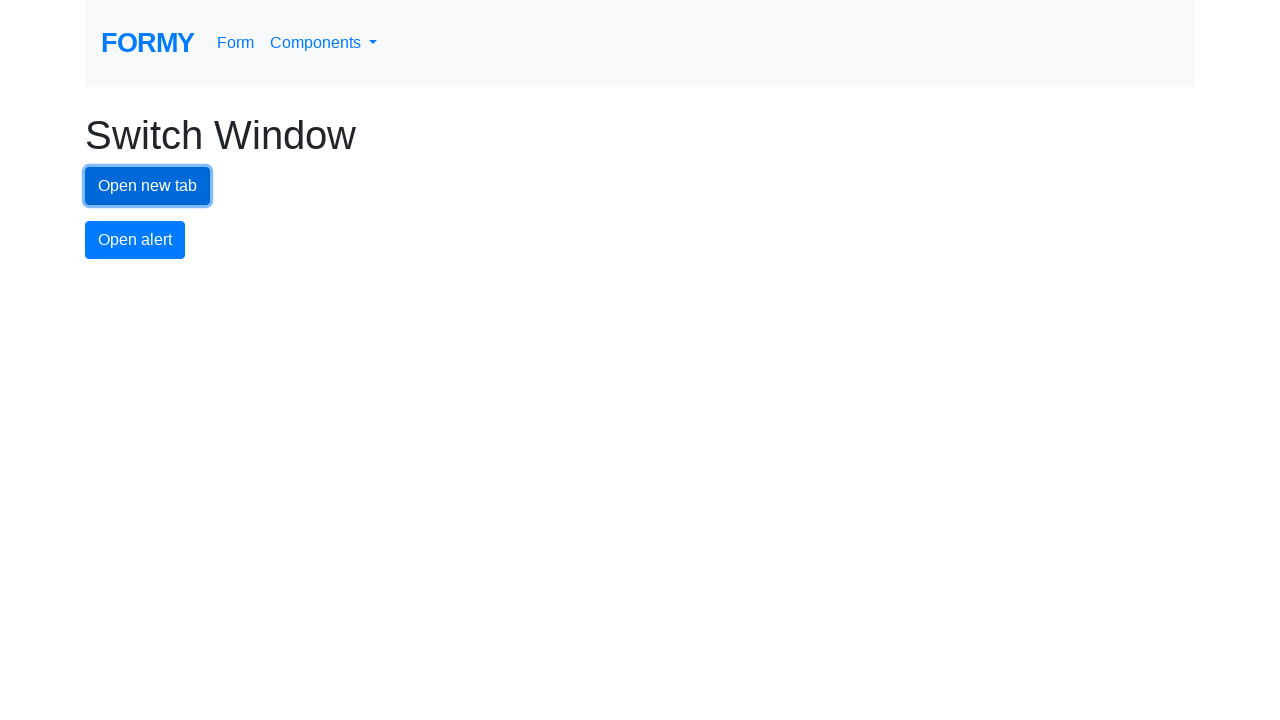

Waited while on new tab
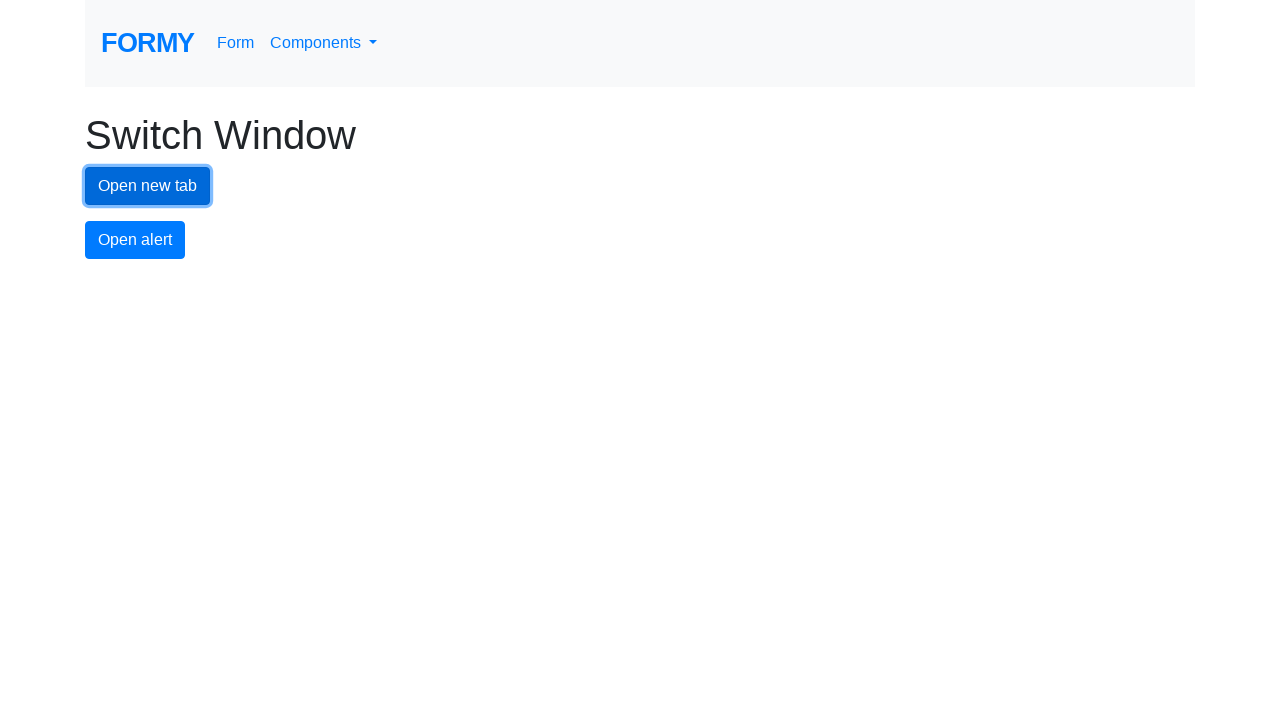

Switched focus back to original tab
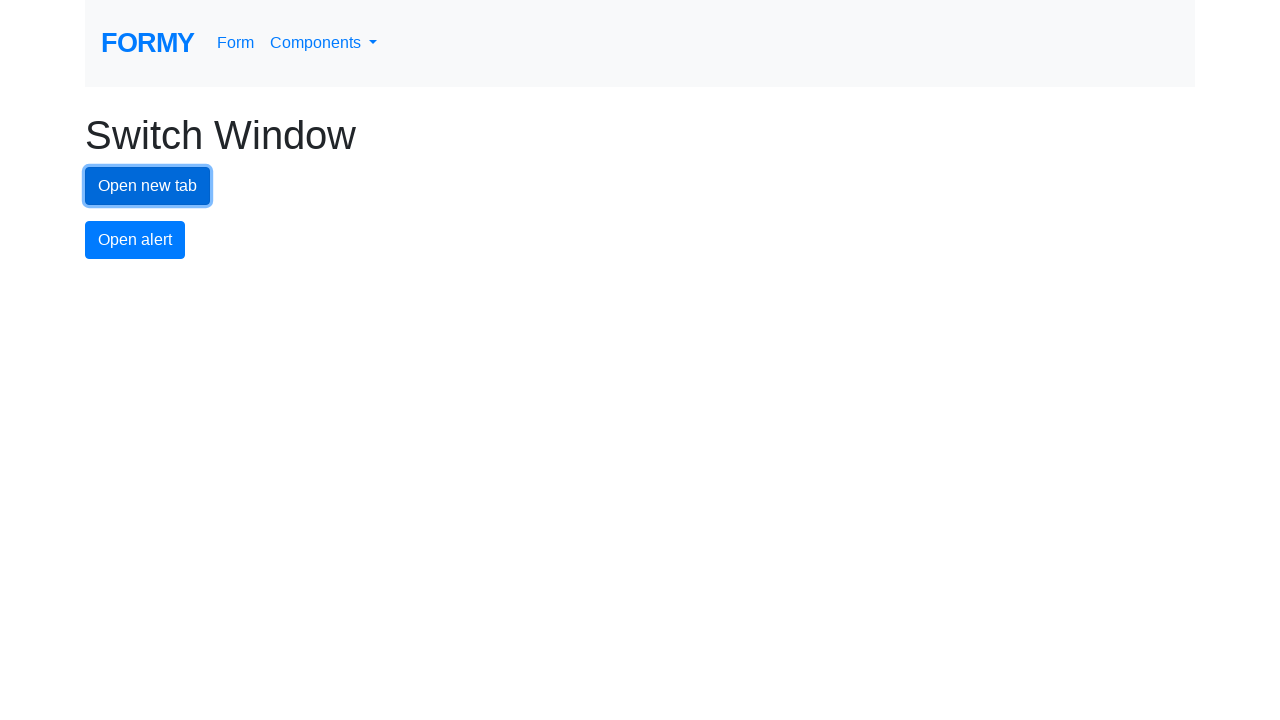

Waited while back on original tab
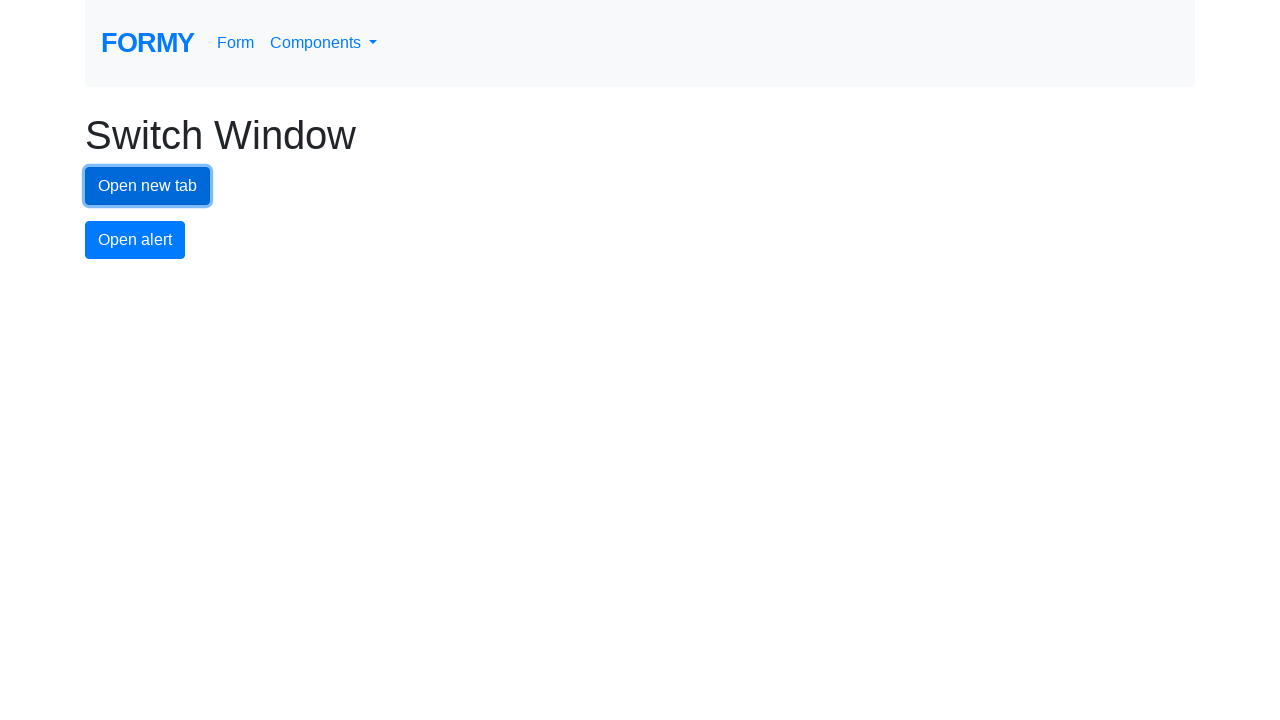

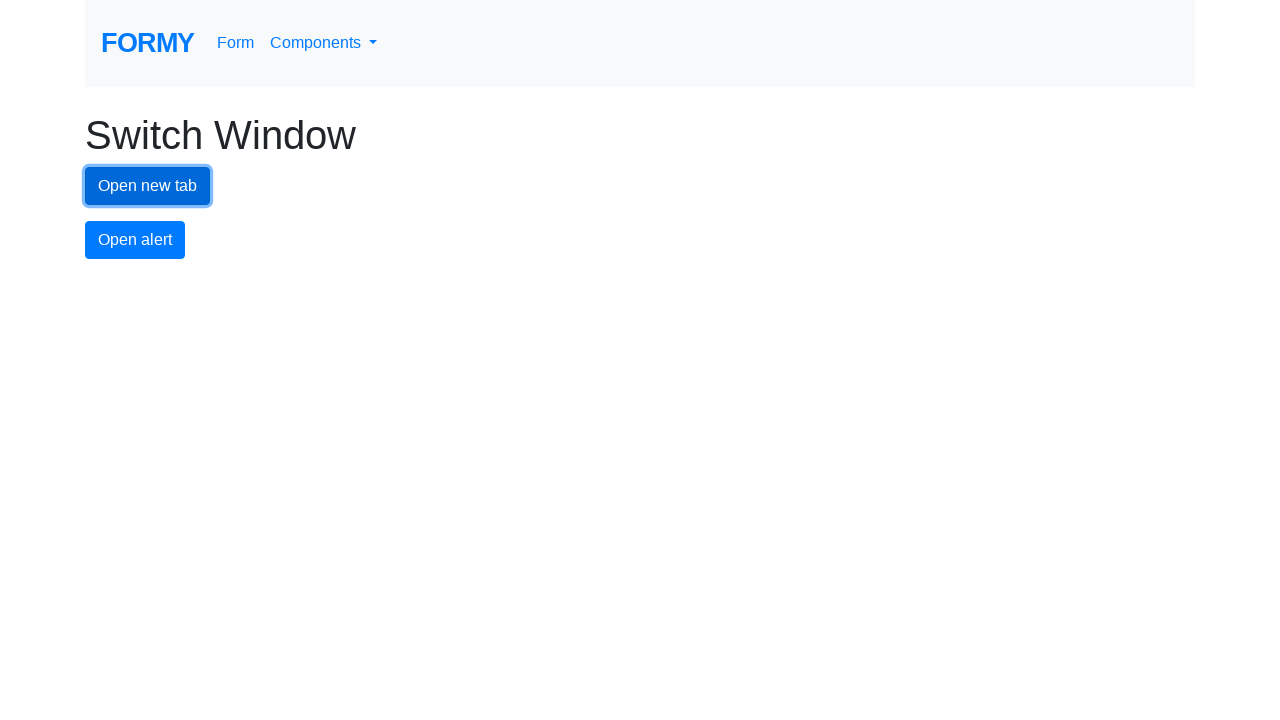